Tests navigation to the Horizontal Slider page, verifies the subheader text, and then clicks on an Element link in the footer

Starting URL: https://the-internet.herokuapp.com/

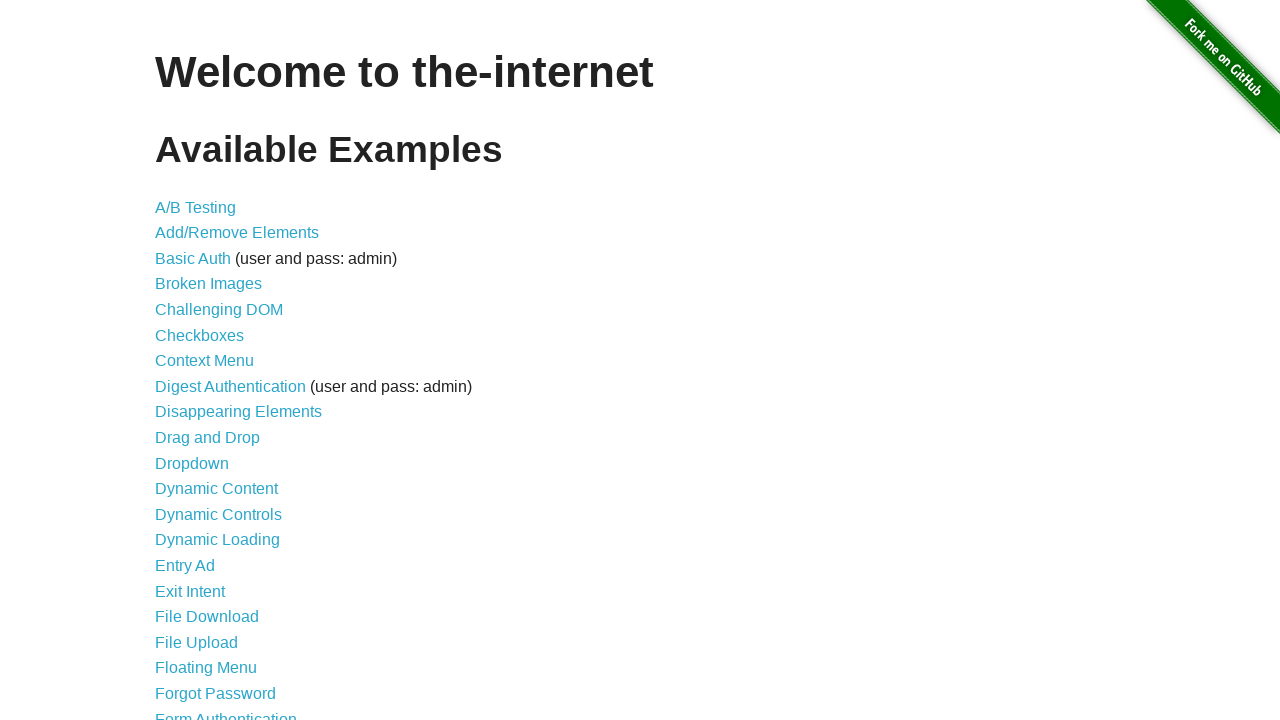

Clicked on Horizontal Slider link at (214, 361) on a:text('Horizontal Slider')
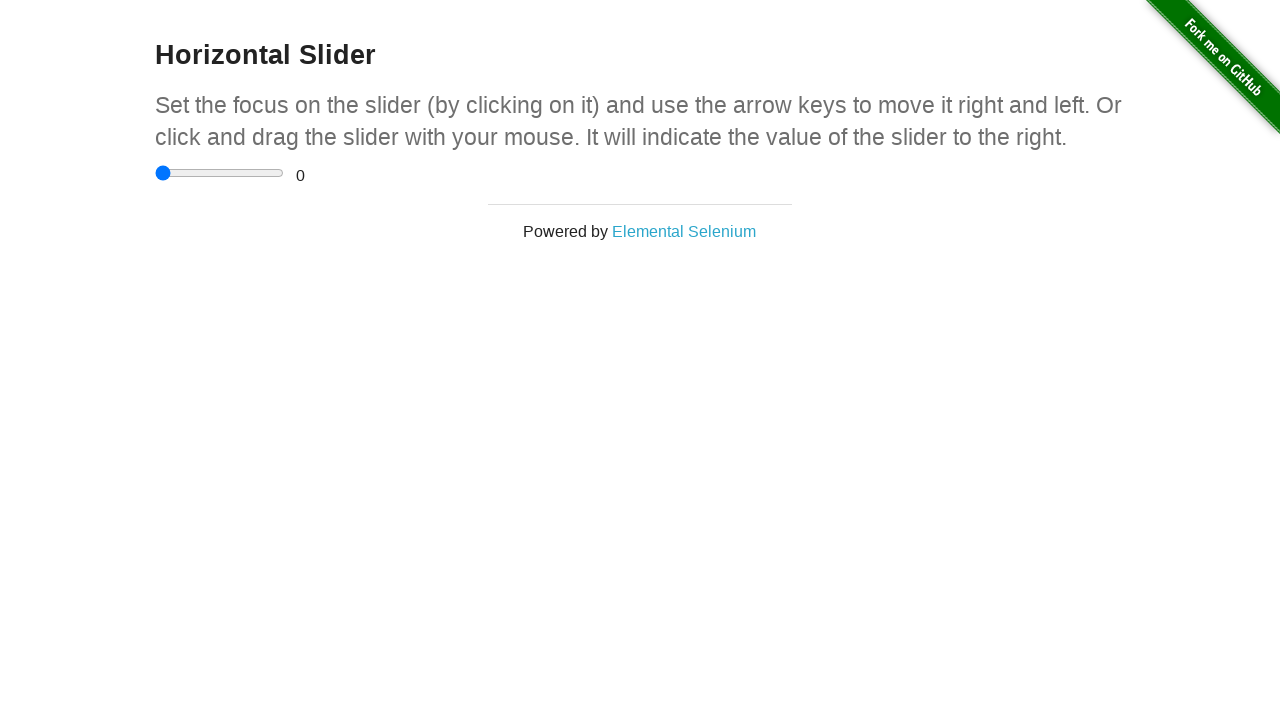

Waited for subheader (h4) to load
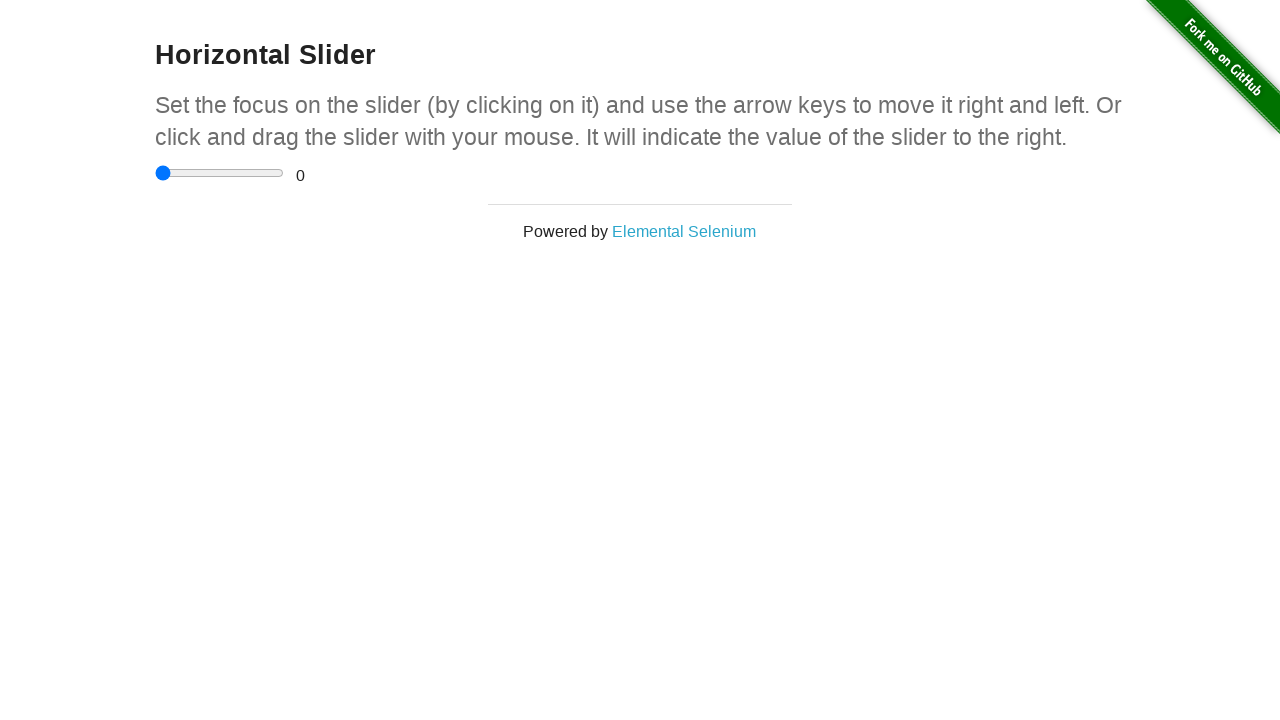

Retrieved subheader text: 'Set the focus on the slider (by clicking on it) and use the arrow keys to move it right and left. Or click and drag the slider with your mouse. It will indicate the value of the slider to the right.'
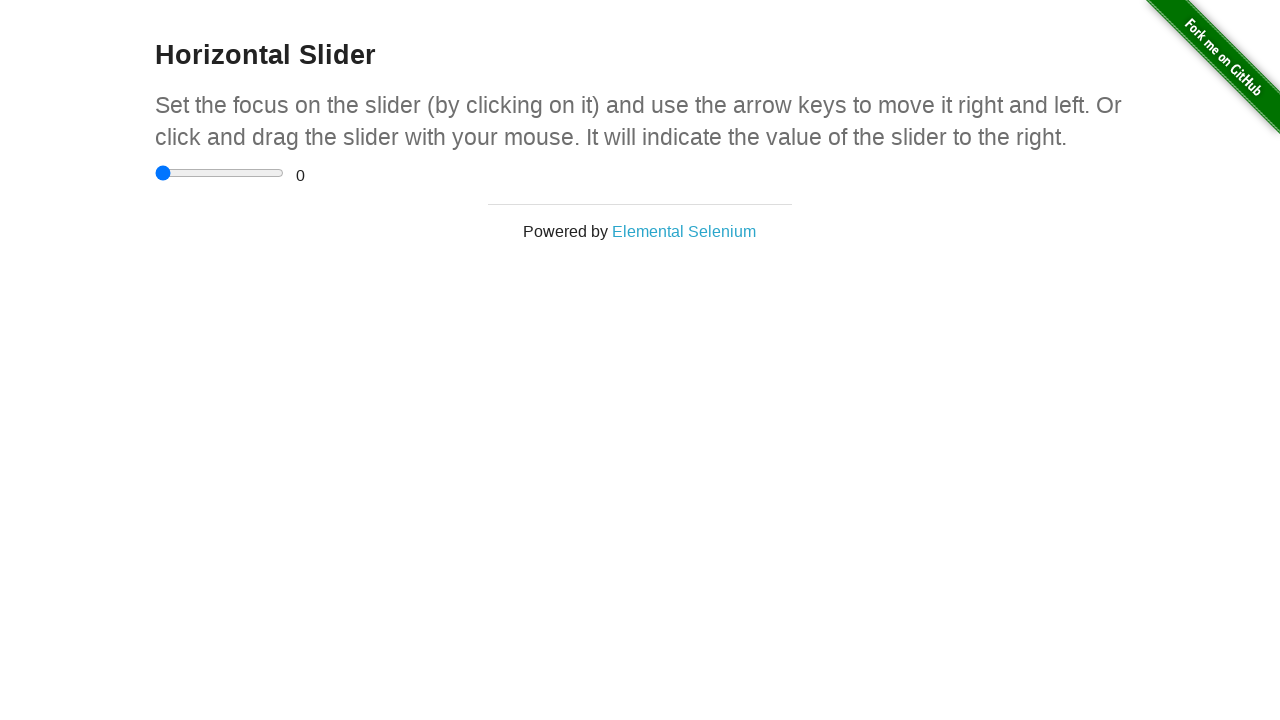

Clicked on Element link in footer at (684, 231) on a:has-text('Element')
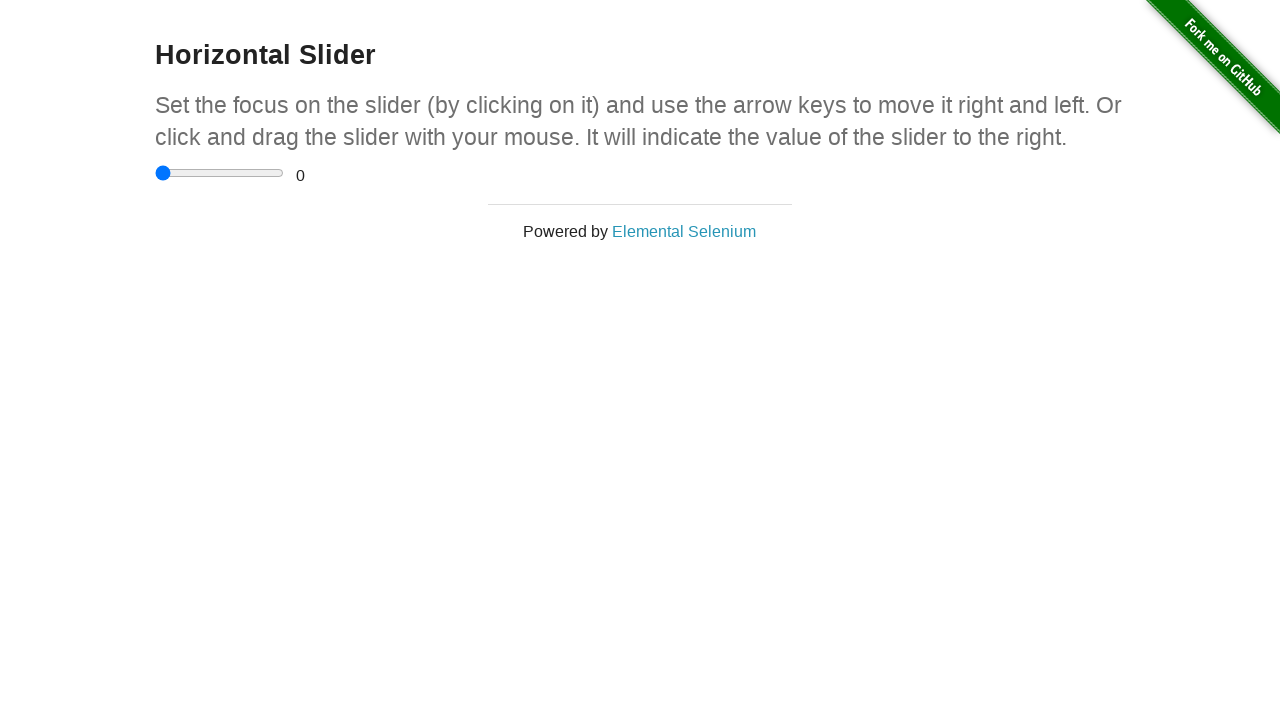

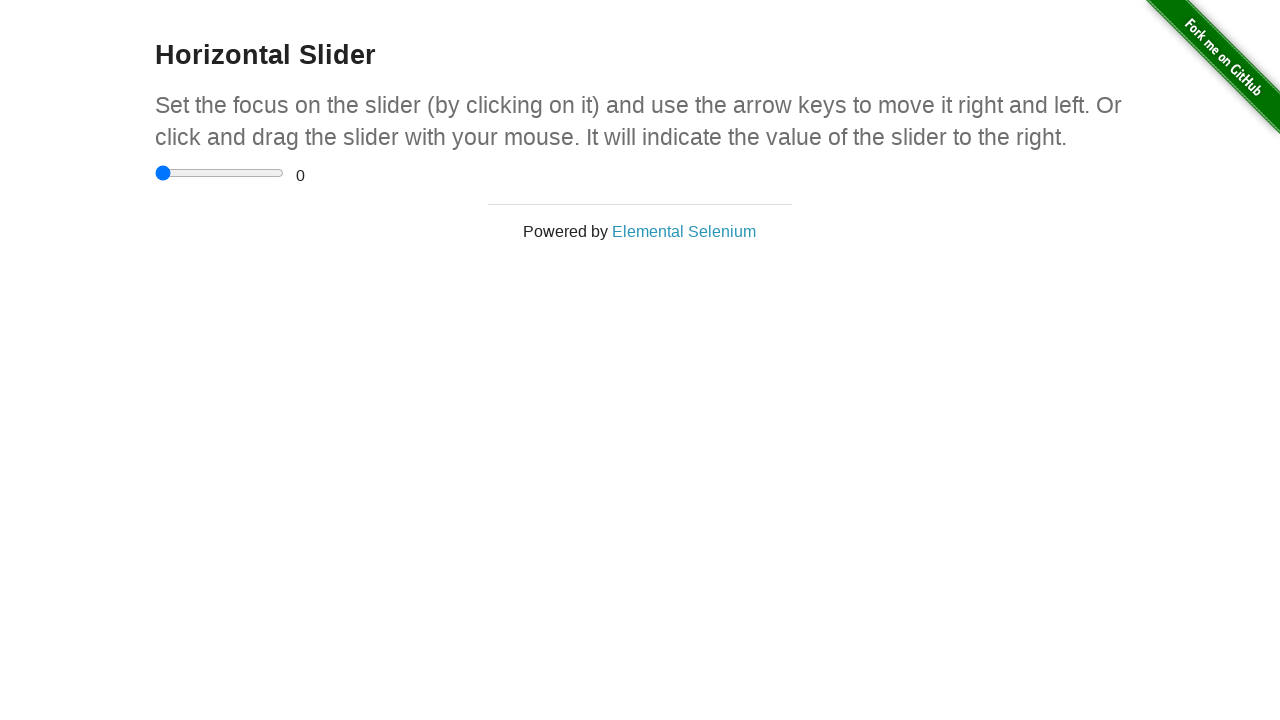